Navigates to the OpenCart demo store and verifies the page title is "Your Store" and the URL contains the expected domain.

Starting URL: https://naveenautomationlabs.com/opencart/

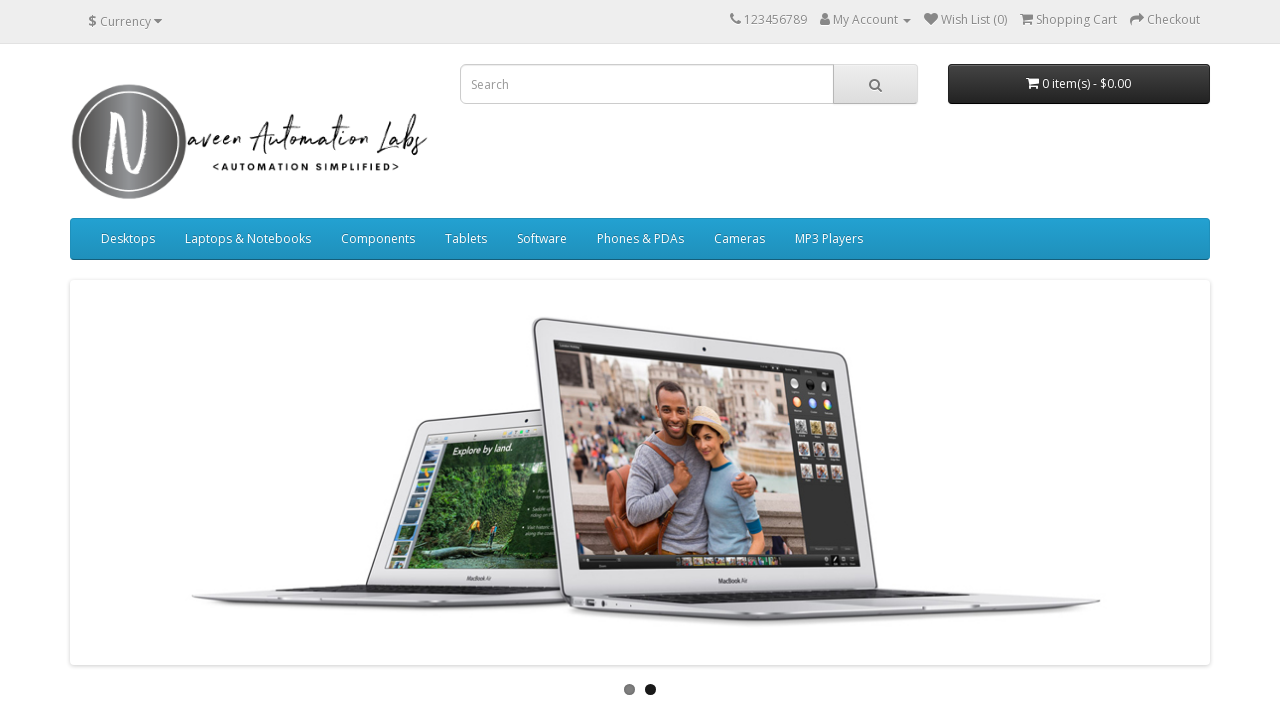

Waited for page to load with domcontentloaded state
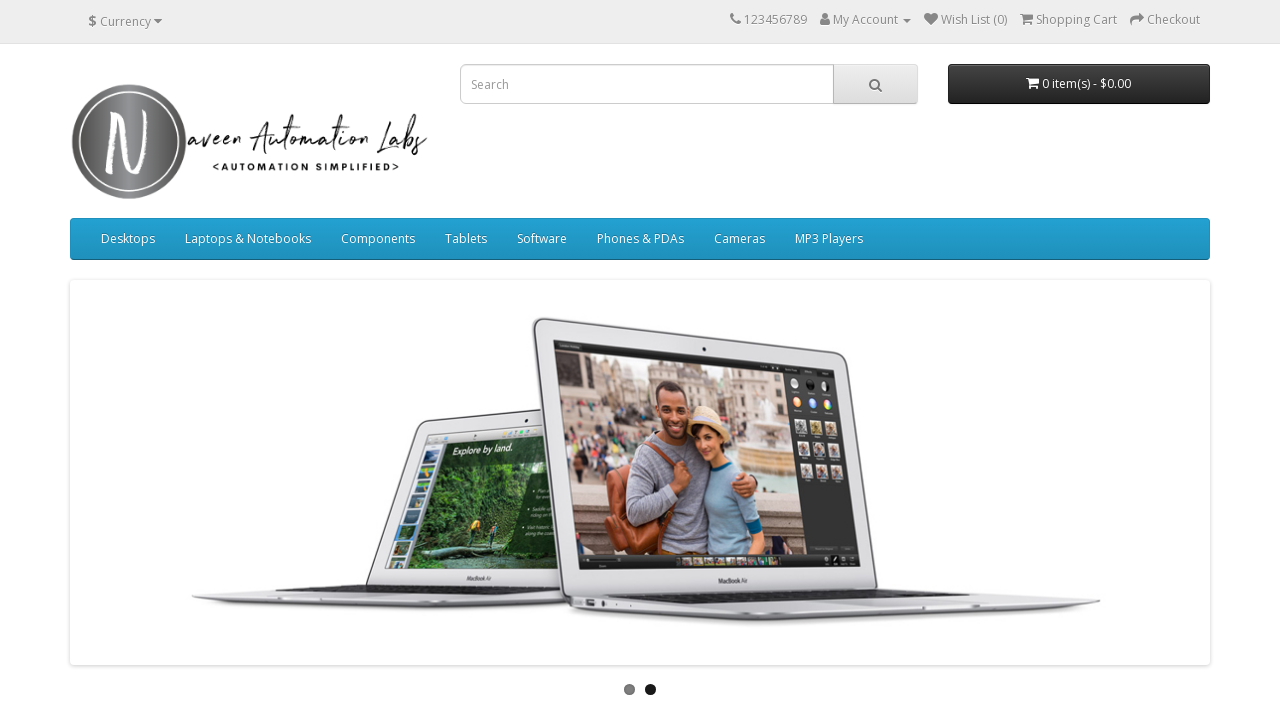

Retrieved page title
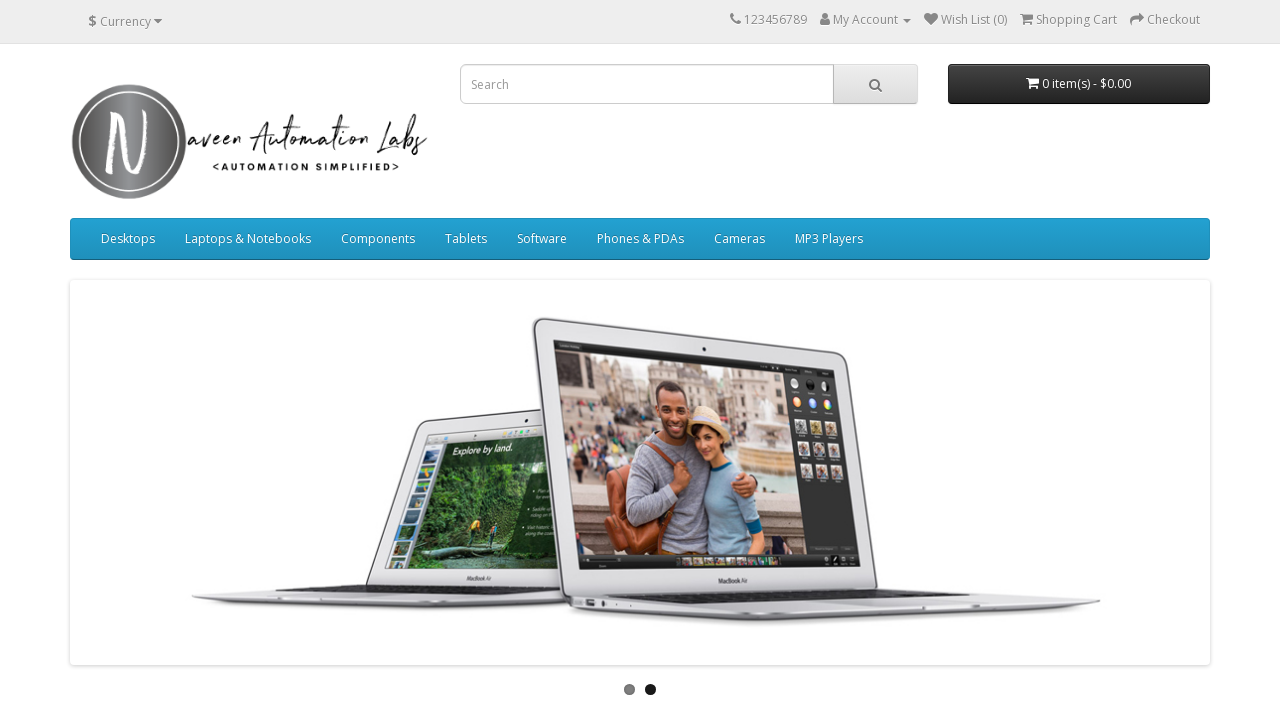

Verified page title is 'Your Store'
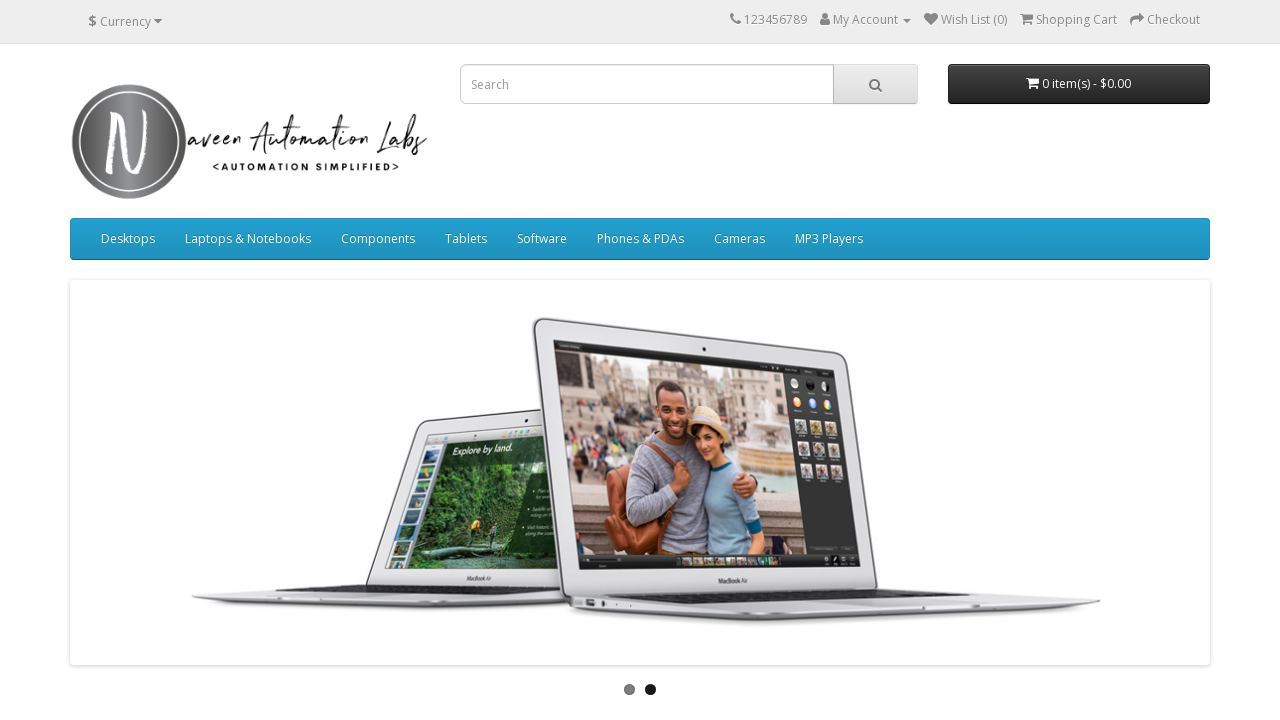

Retrieved current page URL
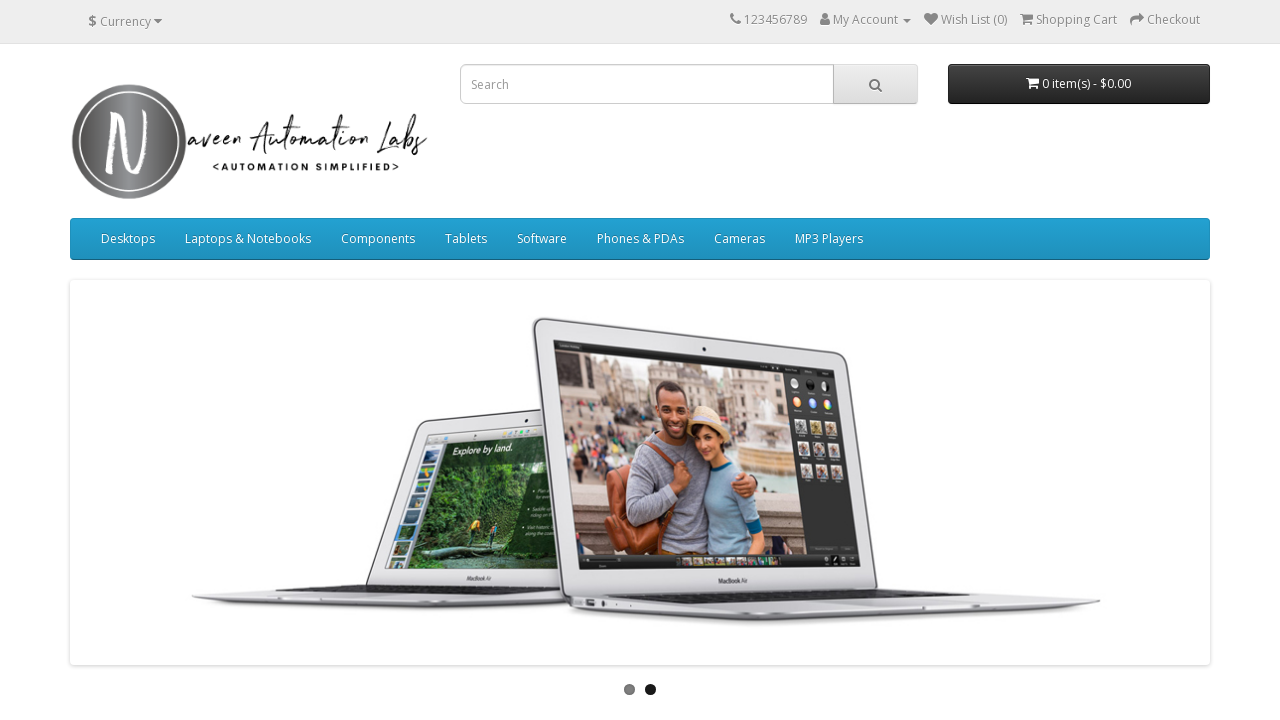

Verified URL contains 'naveenautomationlabs.com'
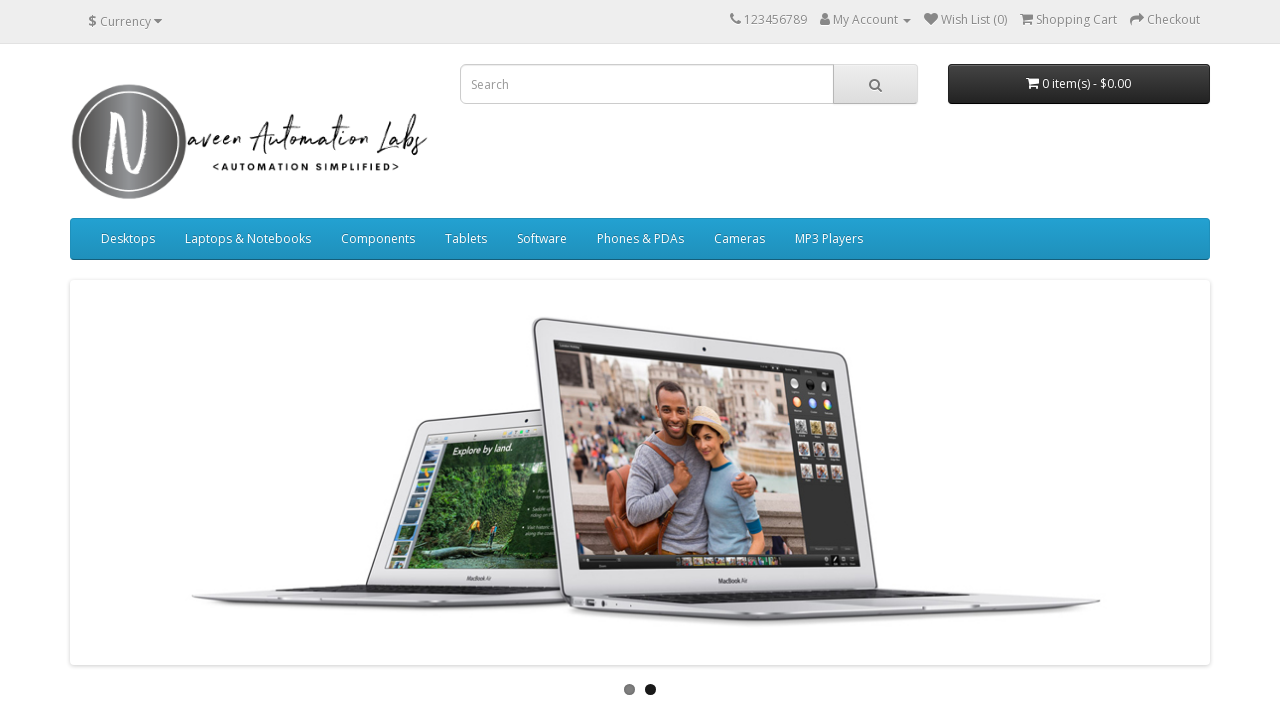

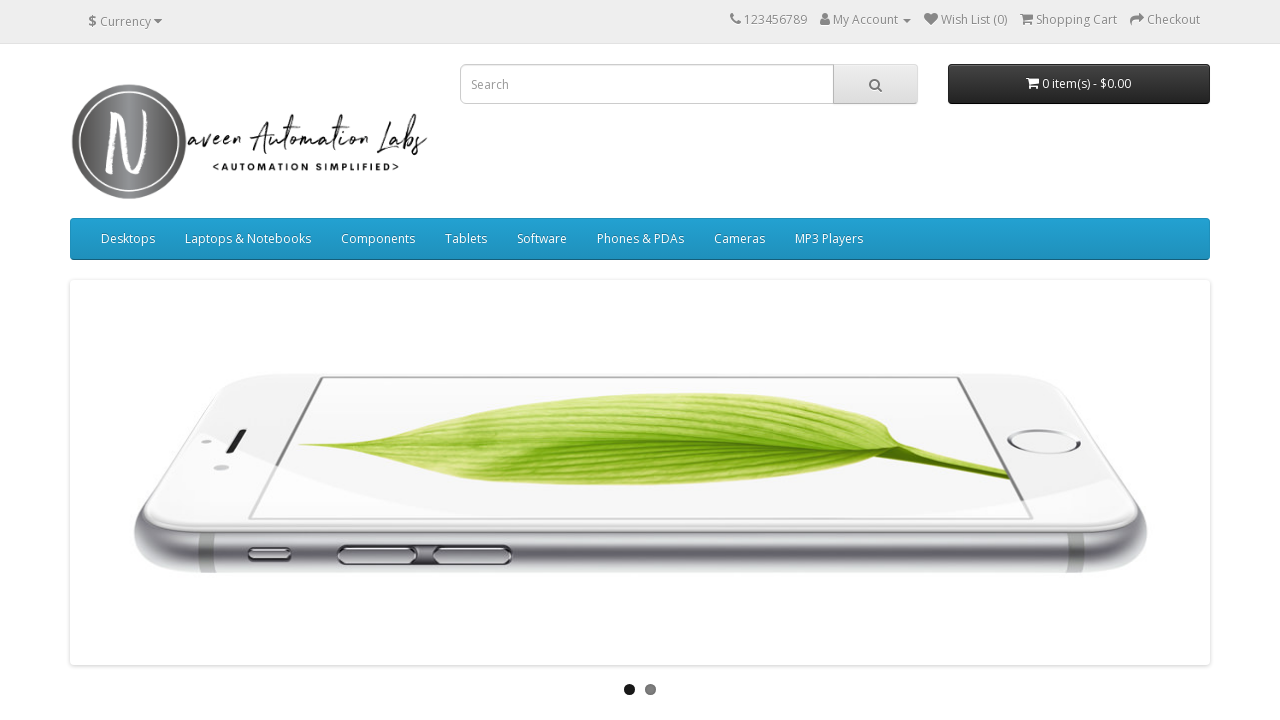